Tests filtering to display only active (uncompleted) items

Starting URL: https://demo.playwright.dev/todomvc

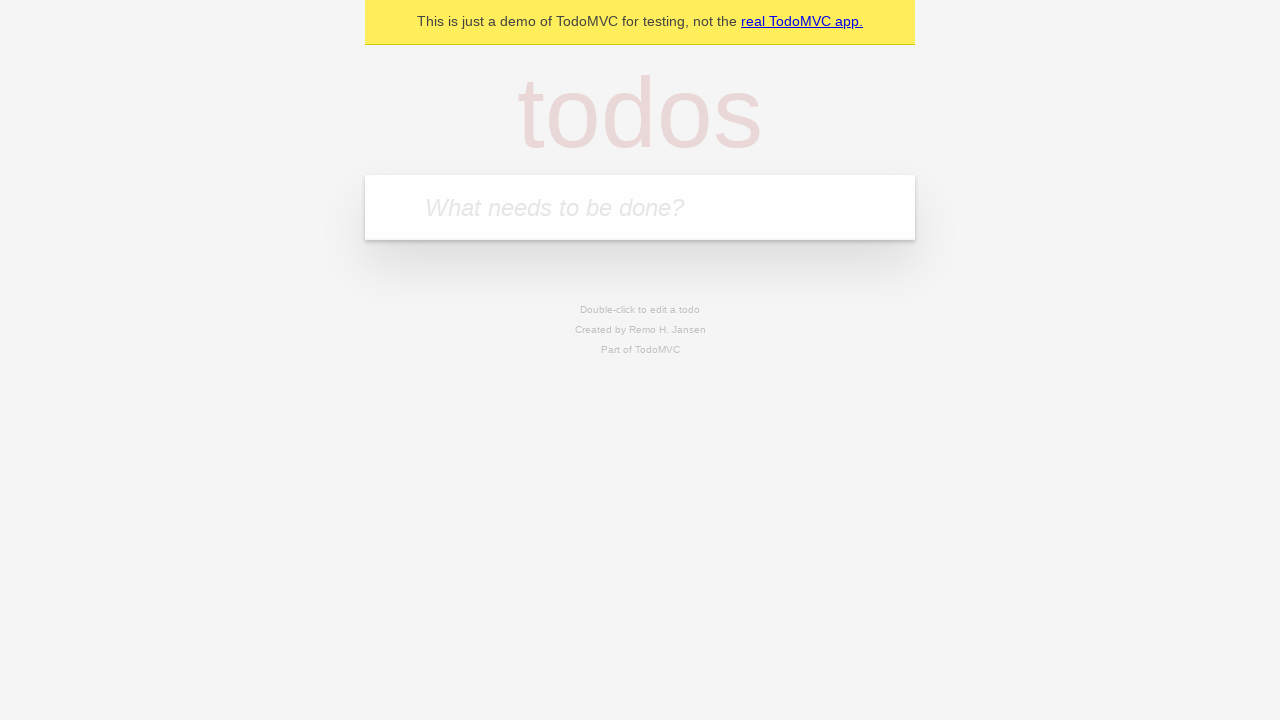

Filled todo input with 'buy some cheese' on internal:attr=[placeholder="What needs to be done?"i]
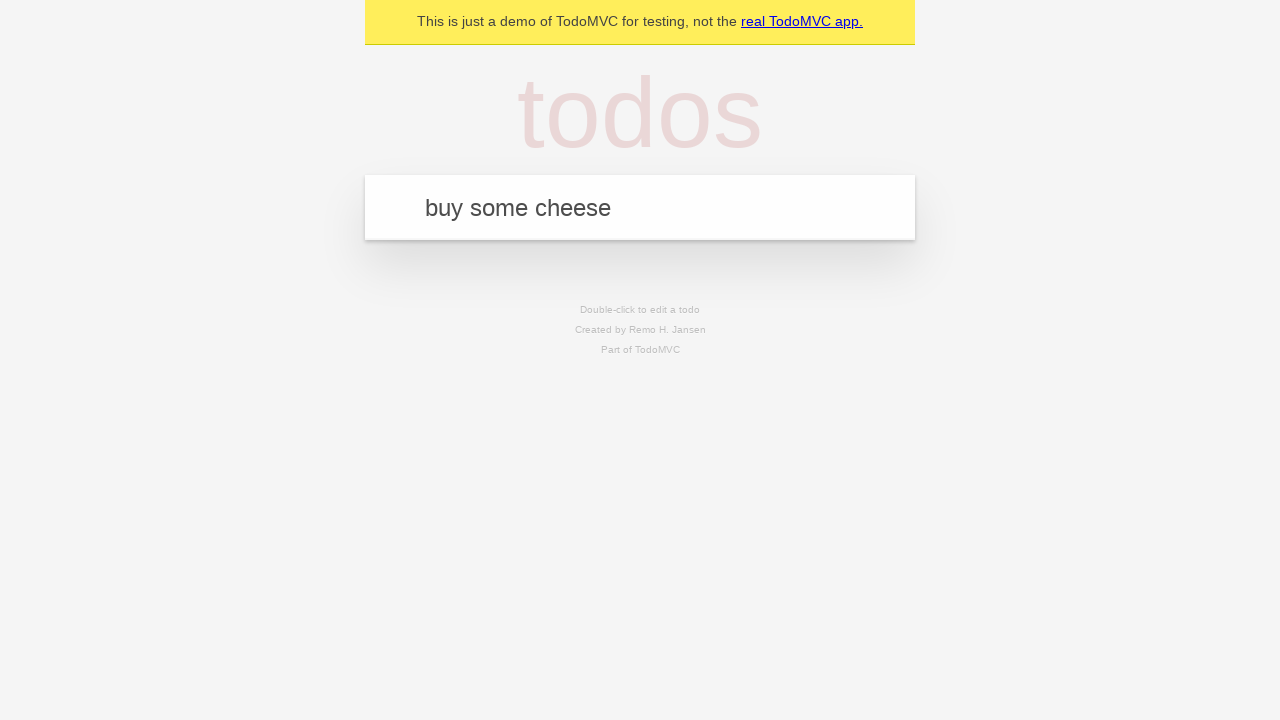

Pressed Enter to add first todo on internal:attr=[placeholder="What needs to be done?"i]
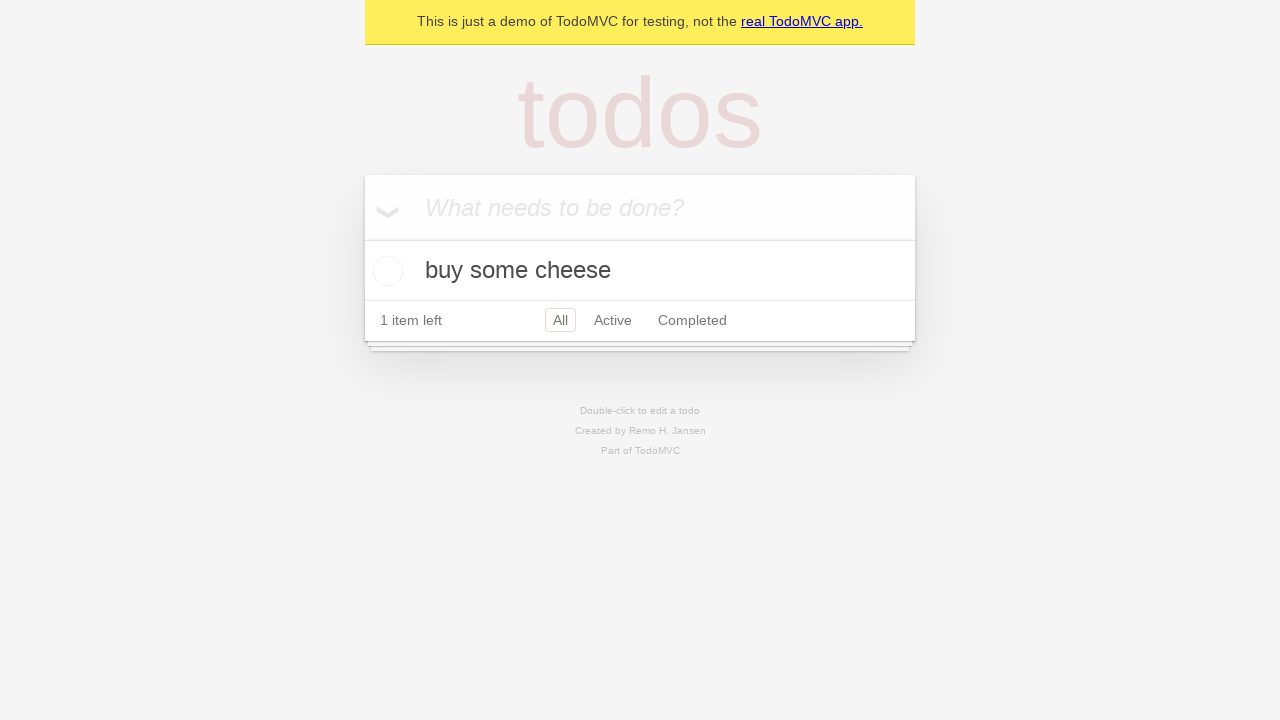

Filled todo input with 'feed the cat' on internal:attr=[placeholder="What needs to be done?"i]
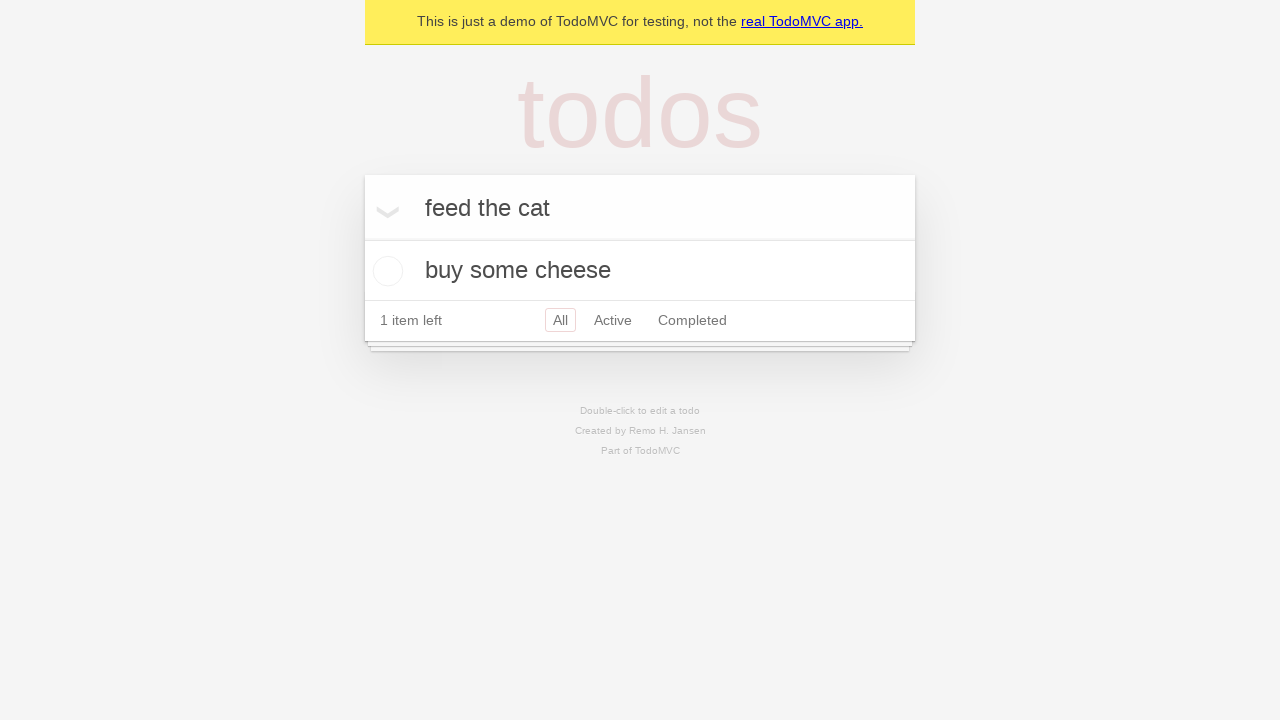

Pressed Enter to add second todo on internal:attr=[placeholder="What needs to be done?"i]
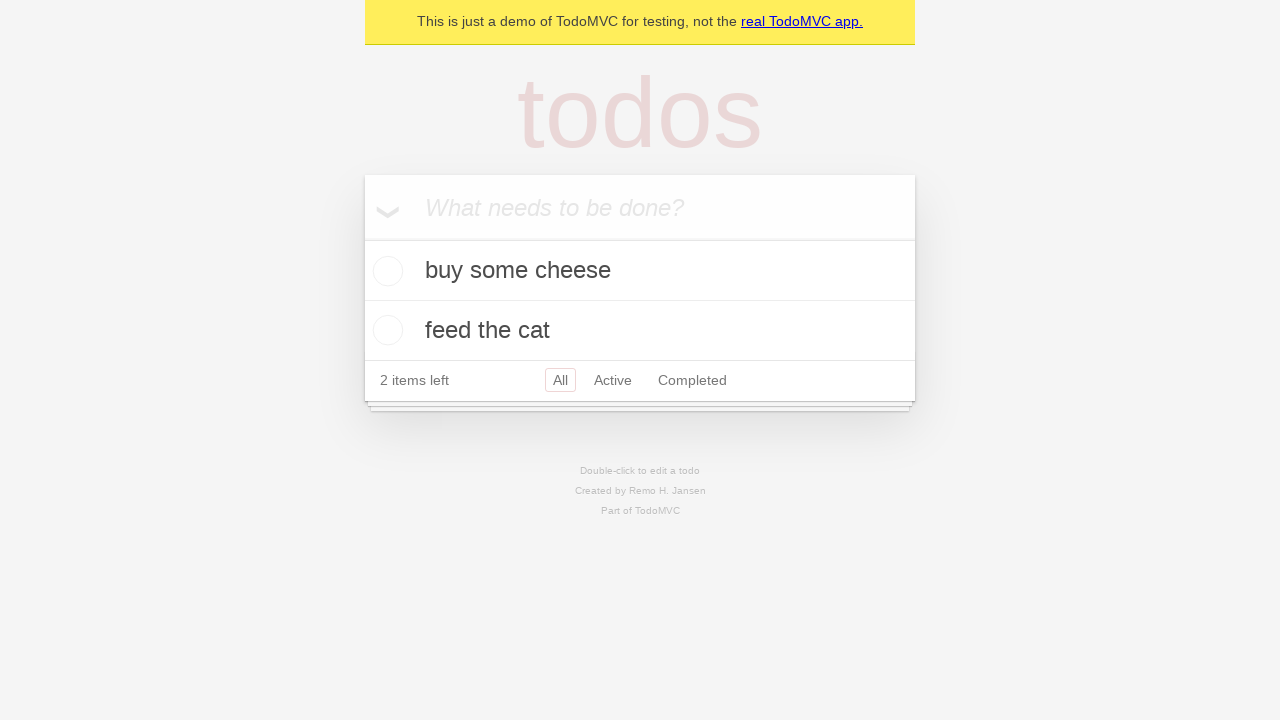

Filled todo input with 'book a doctors appointment' on internal:attr=[placeholder="What needs to be done?"i]
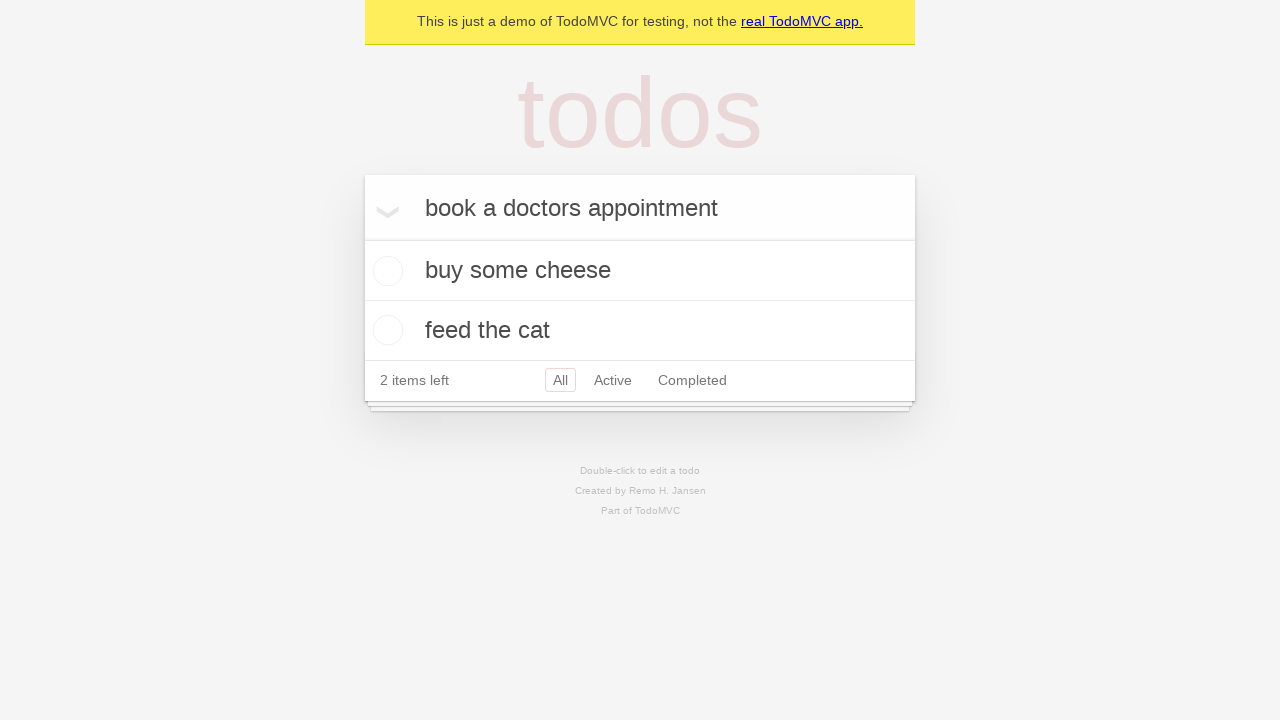

Pressed Enter to add third todo on internal:attr=[placeholder="What needs to be done?"i]
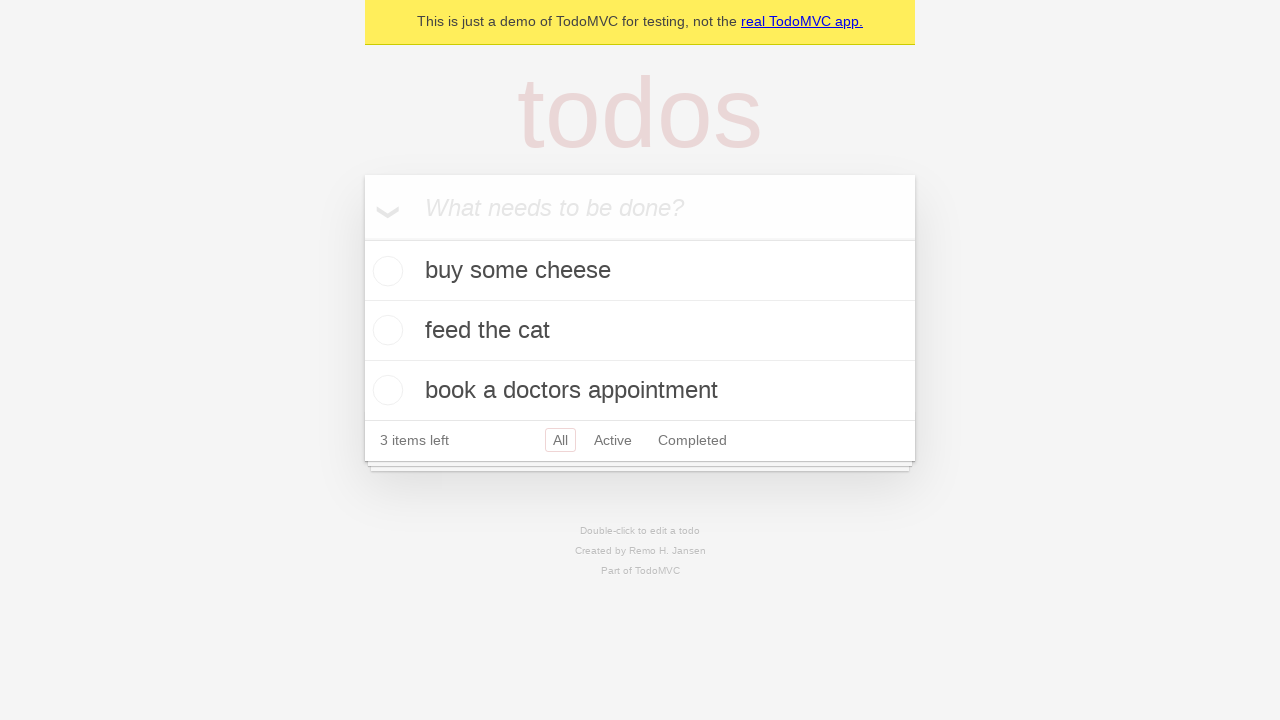

Checked the second todo item to mark it as completed at (385, 330) on internal:testid=[data-testid="todo-item"s] >> nth=1 >> internal:role=checkbox
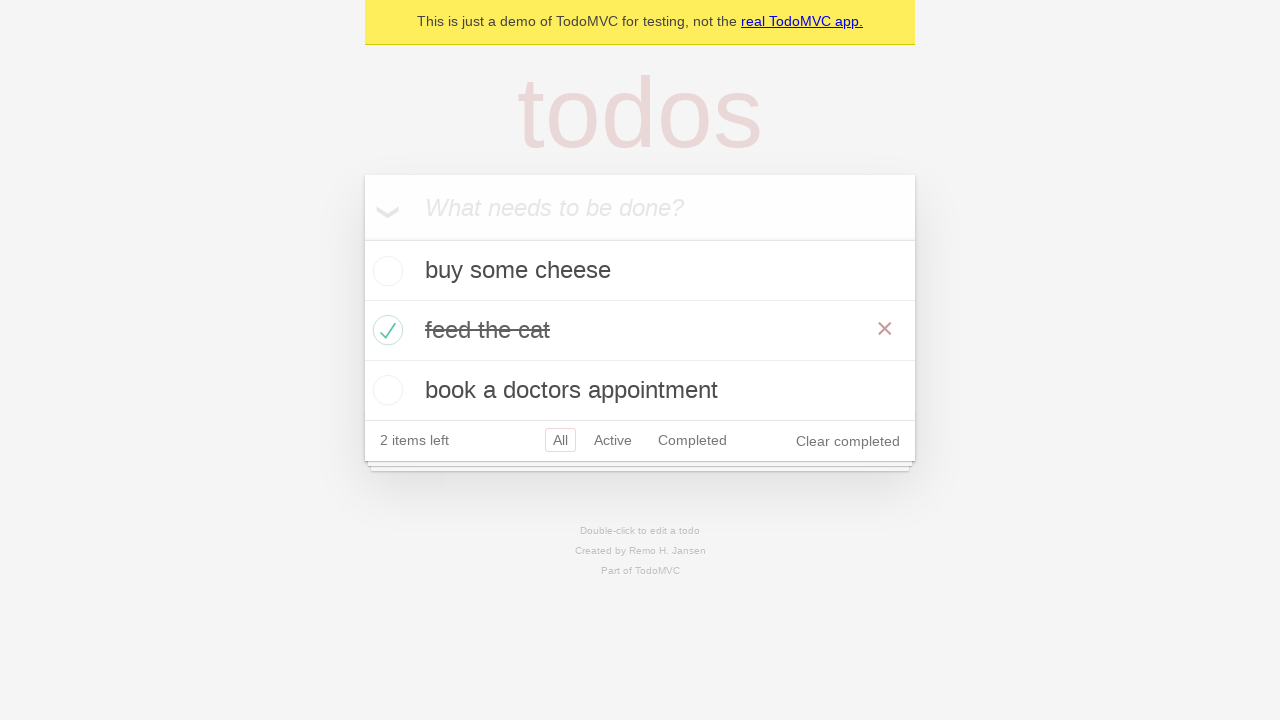

Clicked Active filter to display only uncompleted items at (613, 440) on internal:role=link[name="Active"i]
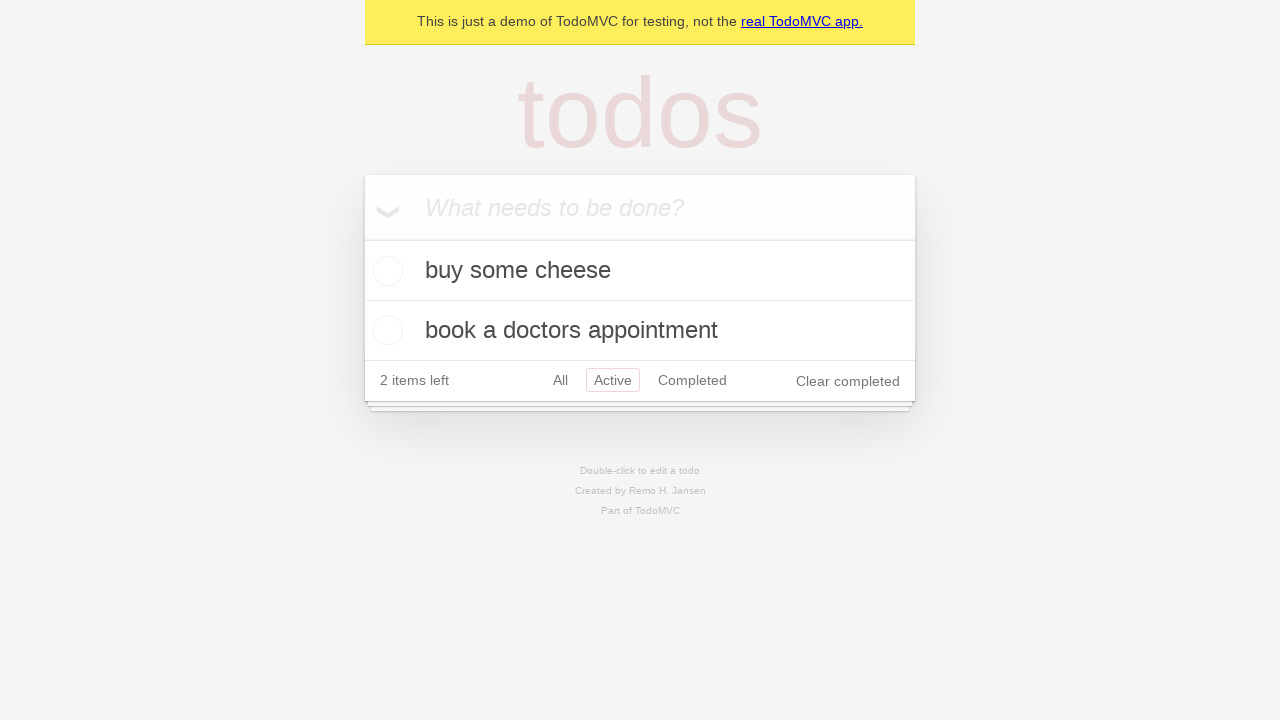

Filtered view loaded showing only active todos
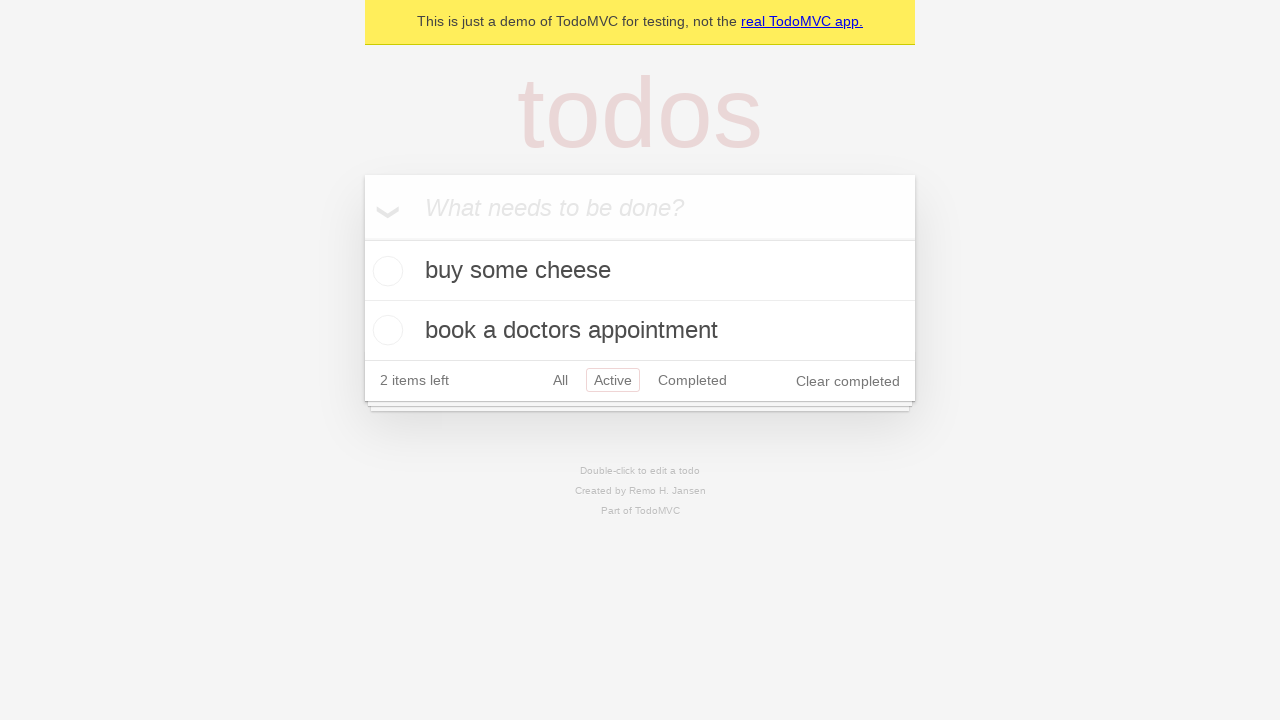

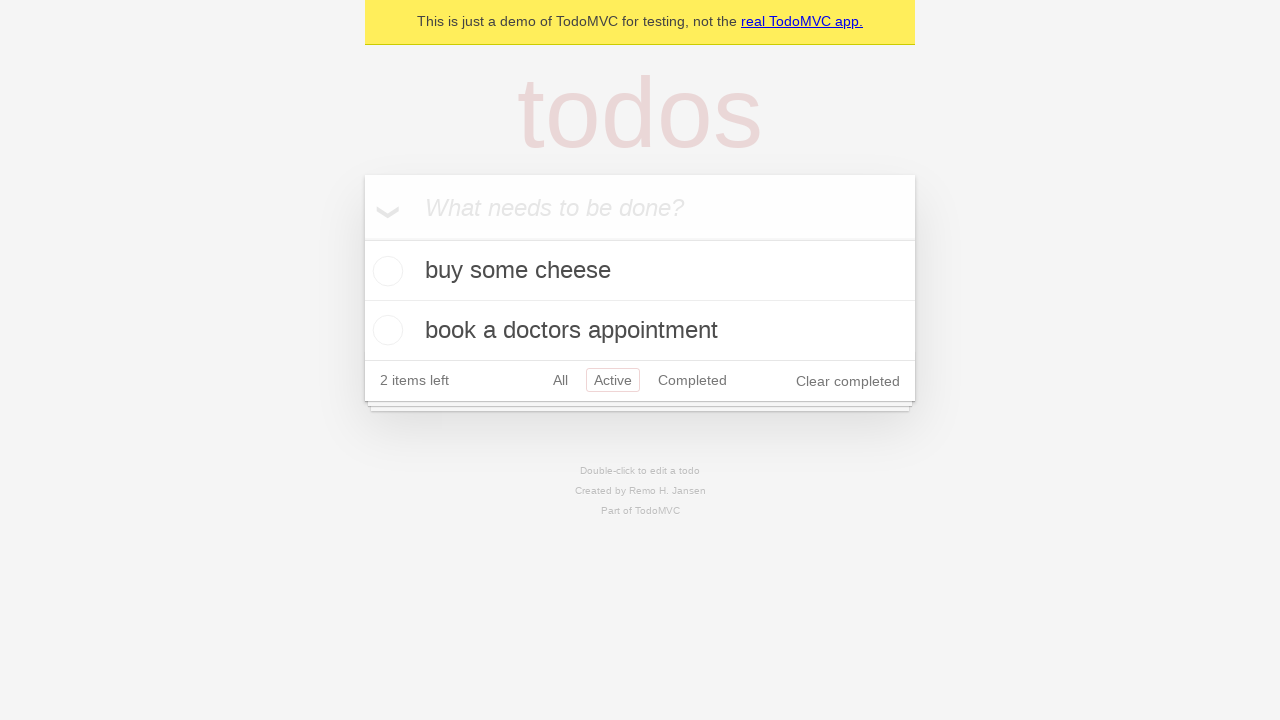